Tests text input field by entering text and verifying the value is correctly stored

Starting URL: https://bonigarcia.dev/selenium-webdriver-java/web-form.html

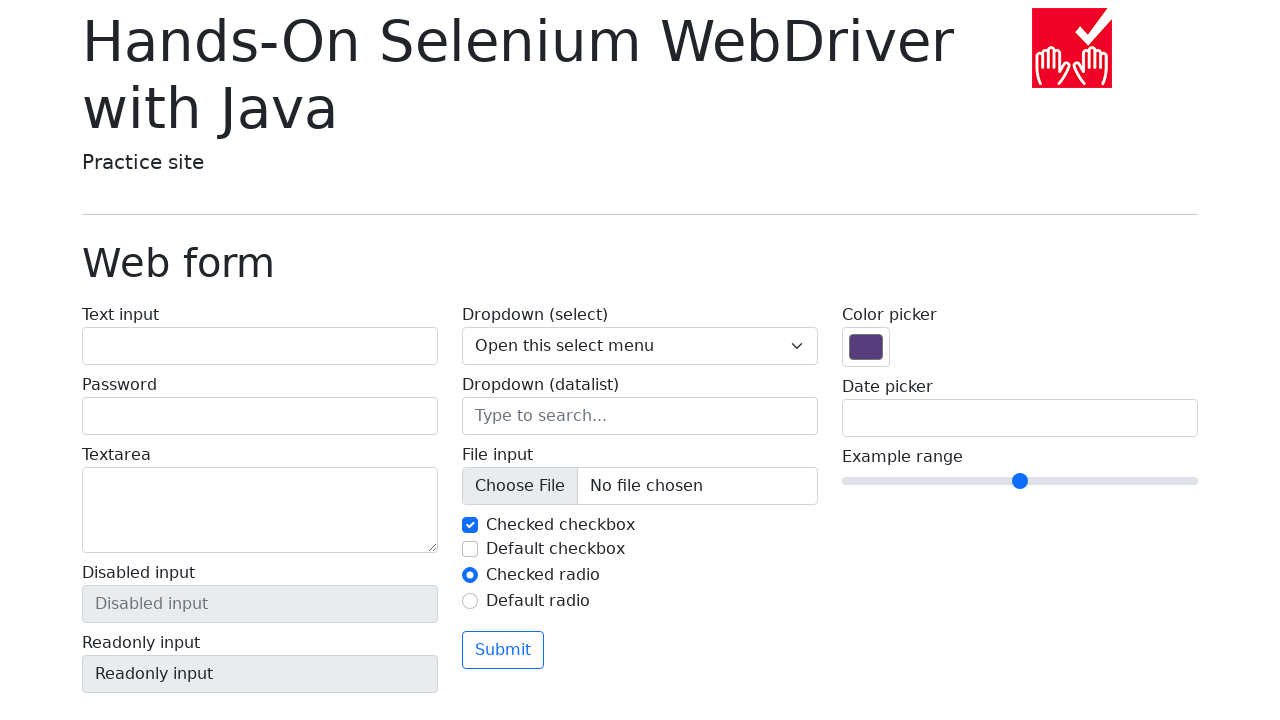

Filled text input field with 'test' on #my-text-id
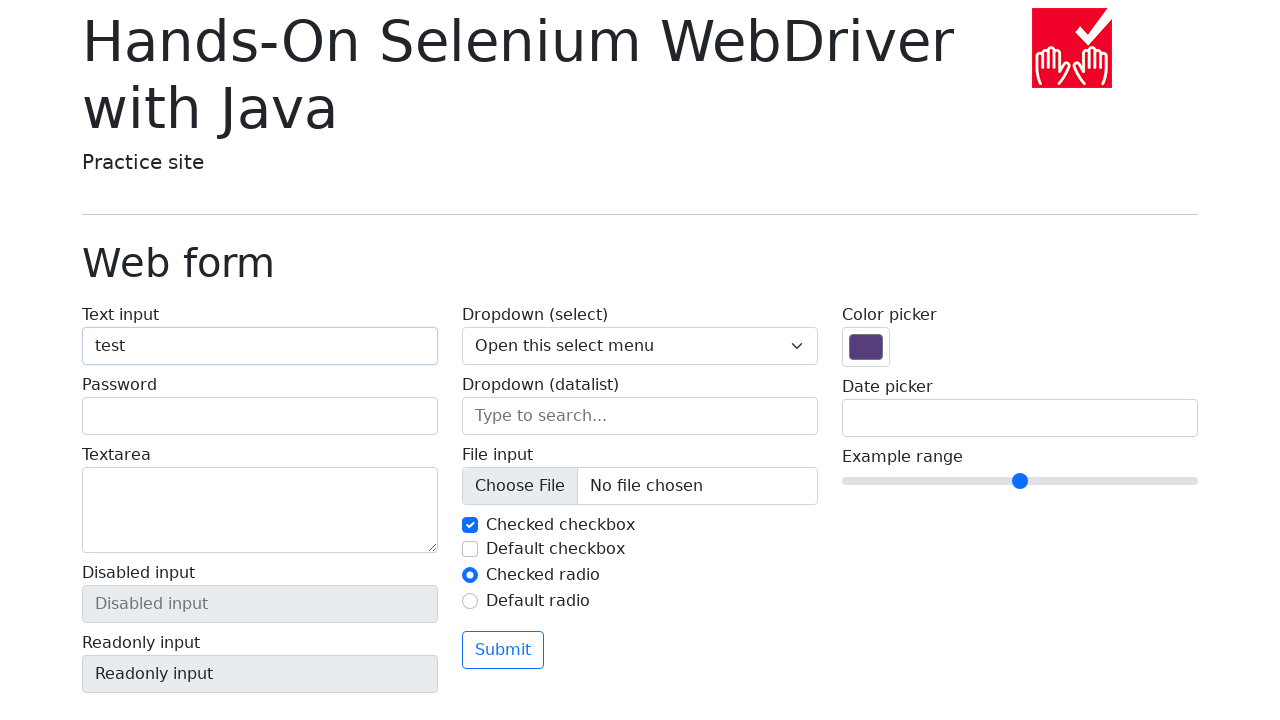

Verified that text input field correctly stores the value 'test'
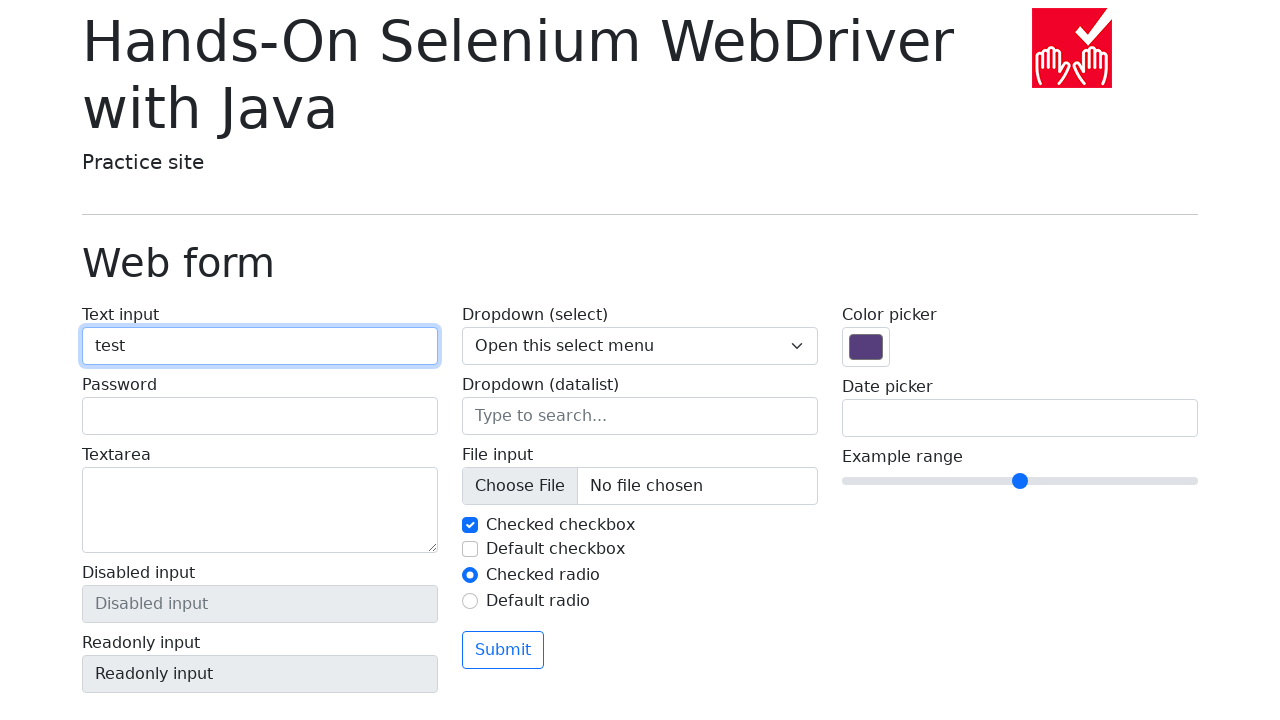

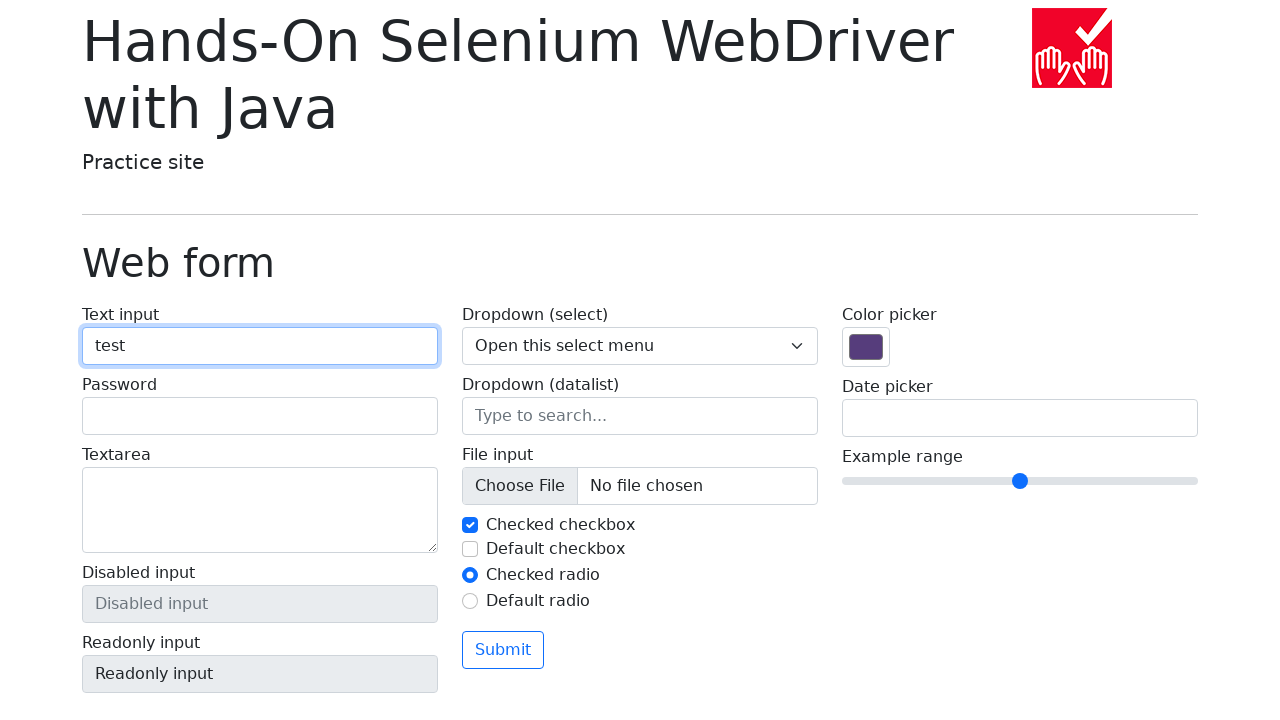